Tests the book demo form validation by filling out the form with an invalid email address and verifying the error message appears

Starting URL: https://www.afficiency.com/

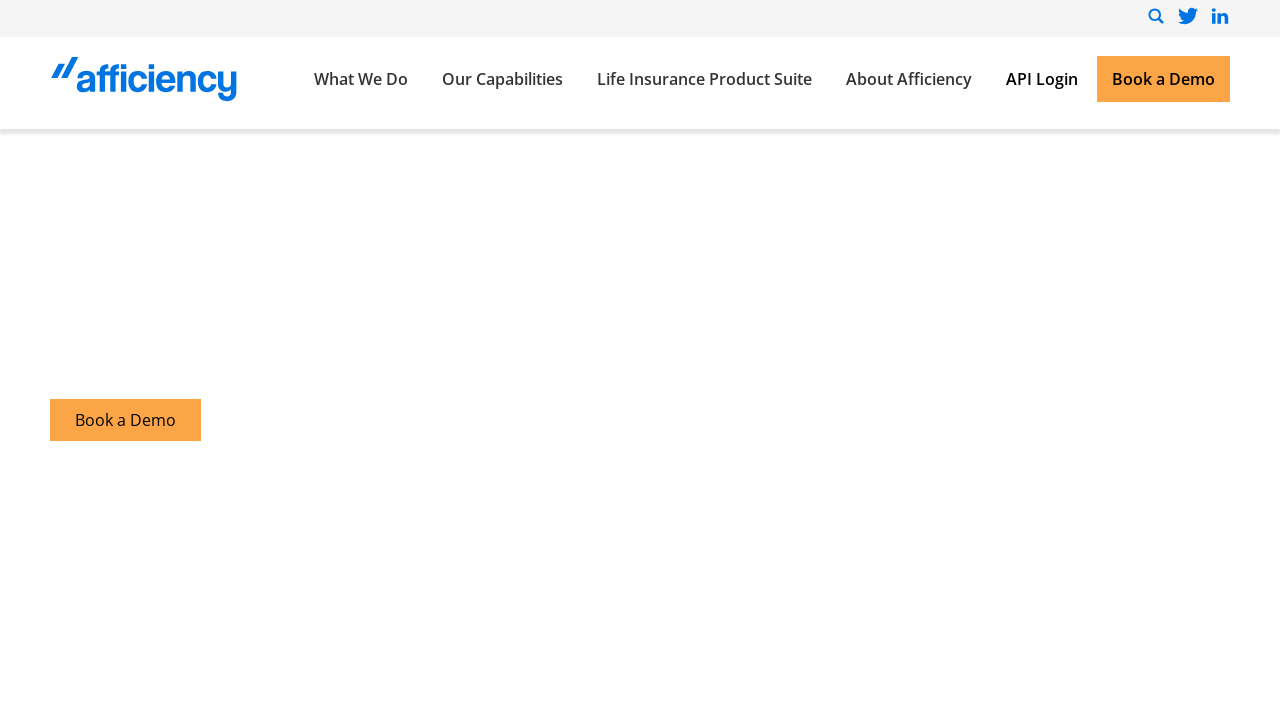

Clicked Book a Demo button at (1164, 79) on a.globalDesktop__Links[href='https://www.afficiency.com/book-a-demo?hsLang=en']
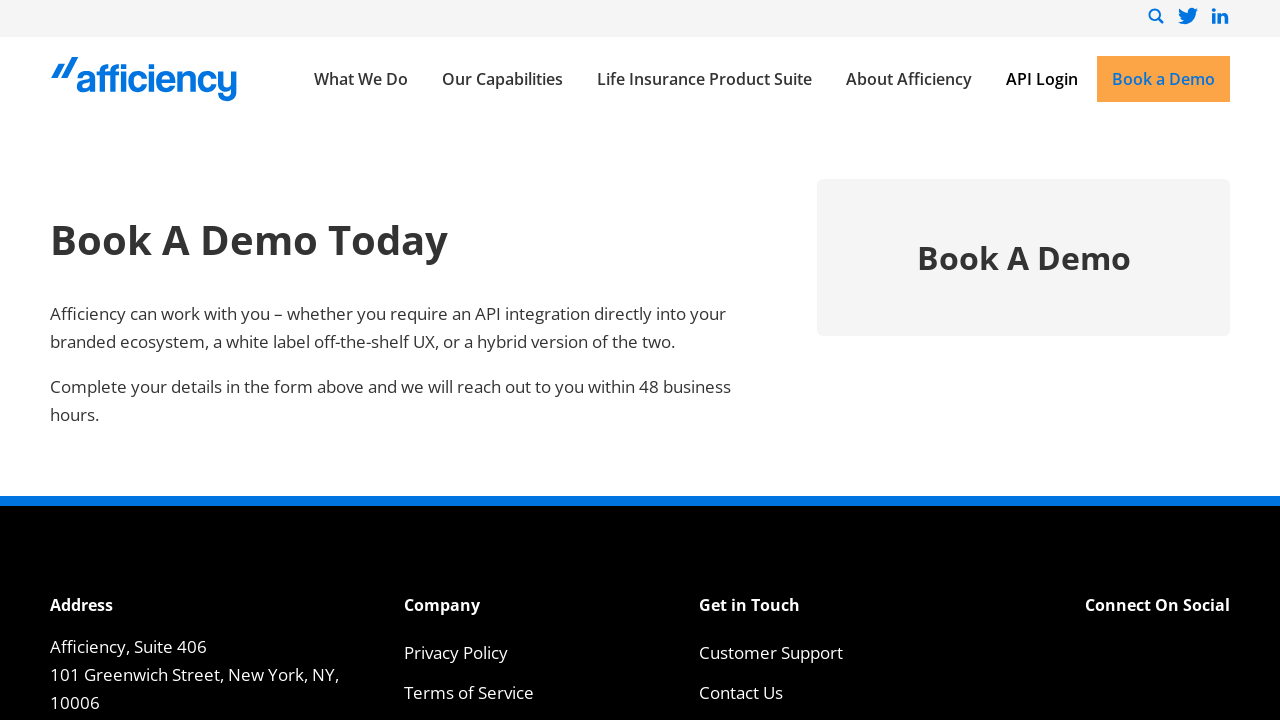

Book a demo form loaded successfully
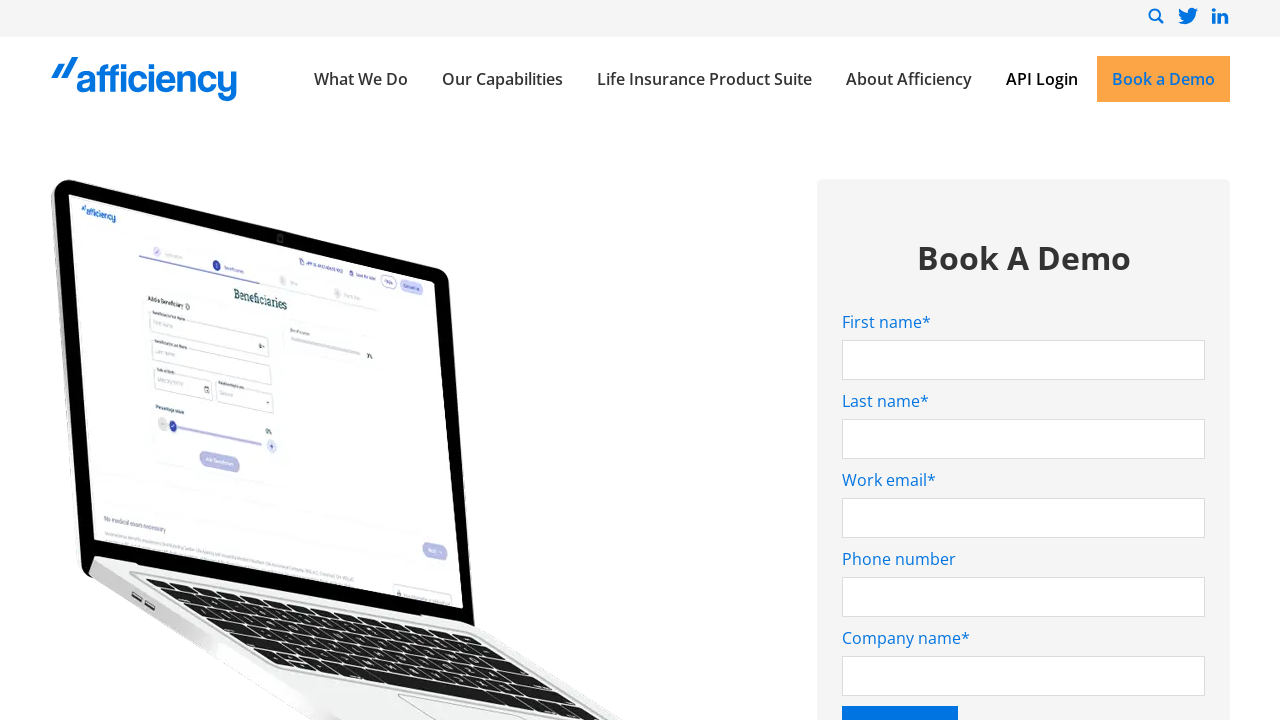

Filled first name field with 'Test' on input[name='firstname']
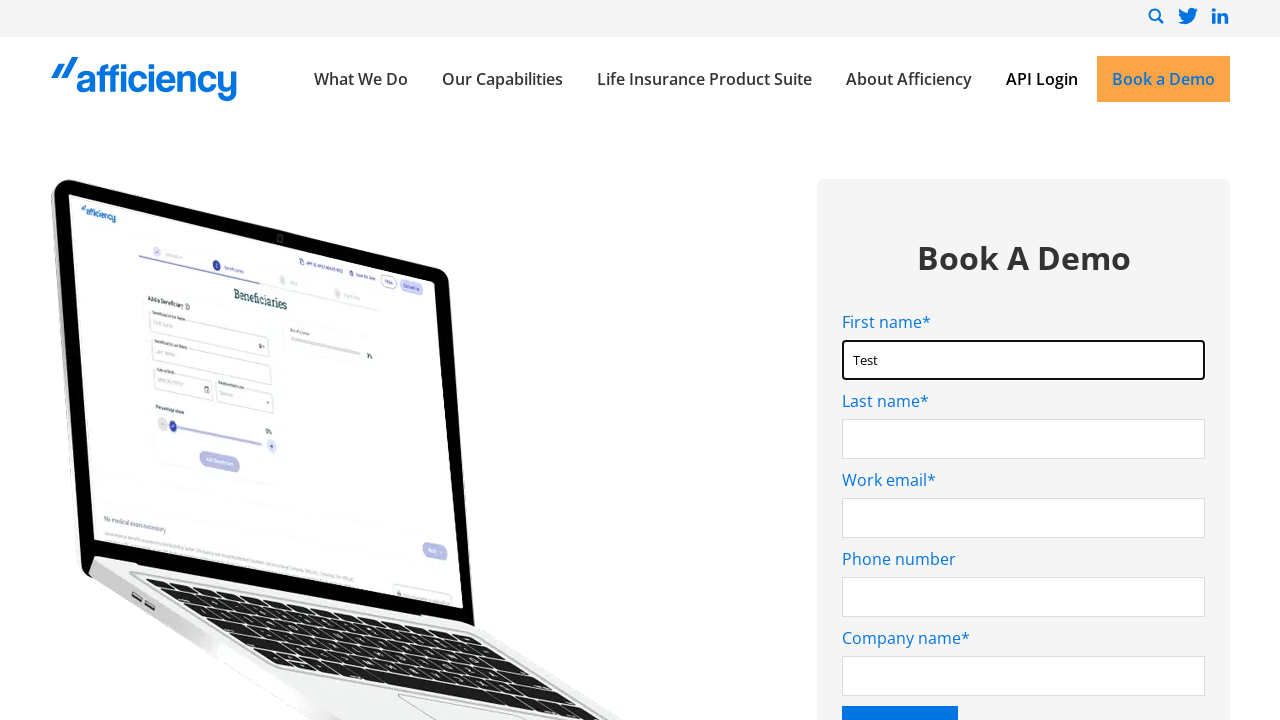

Filled last name field with 'TestTest' on input[name='lastname']
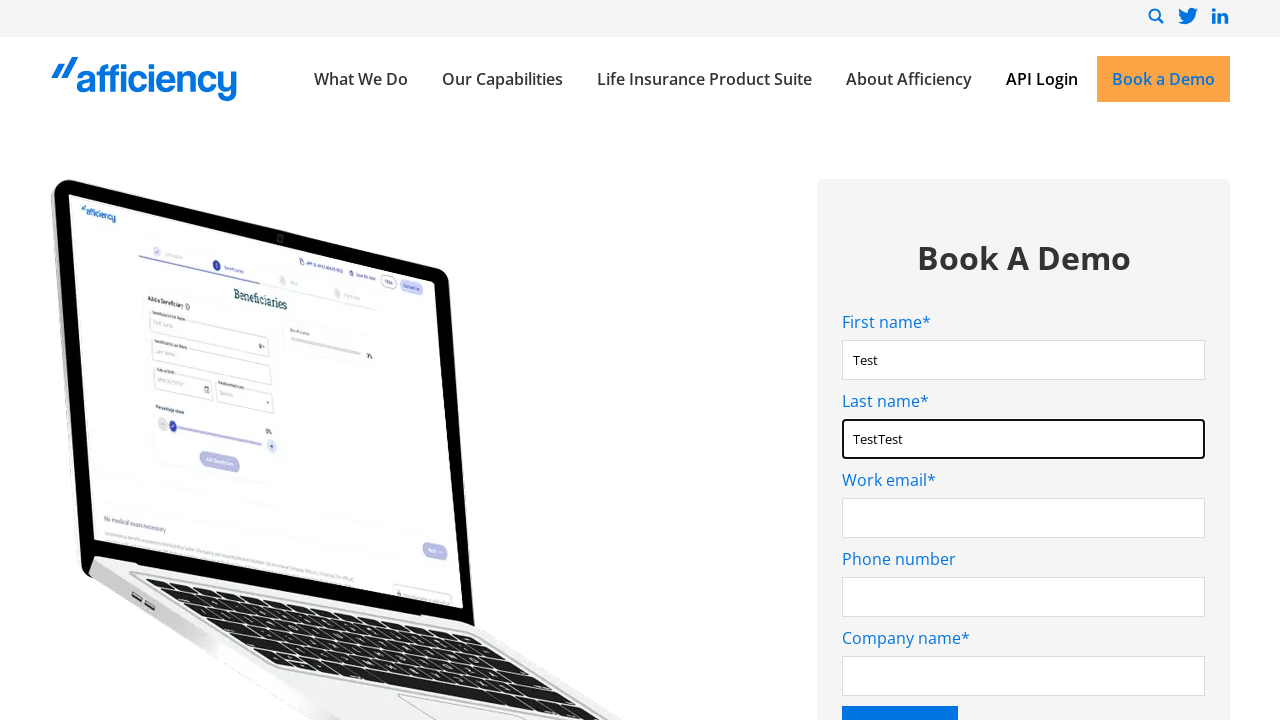

Filled email field with invalid email 'Invalid Email' on input[name='email']
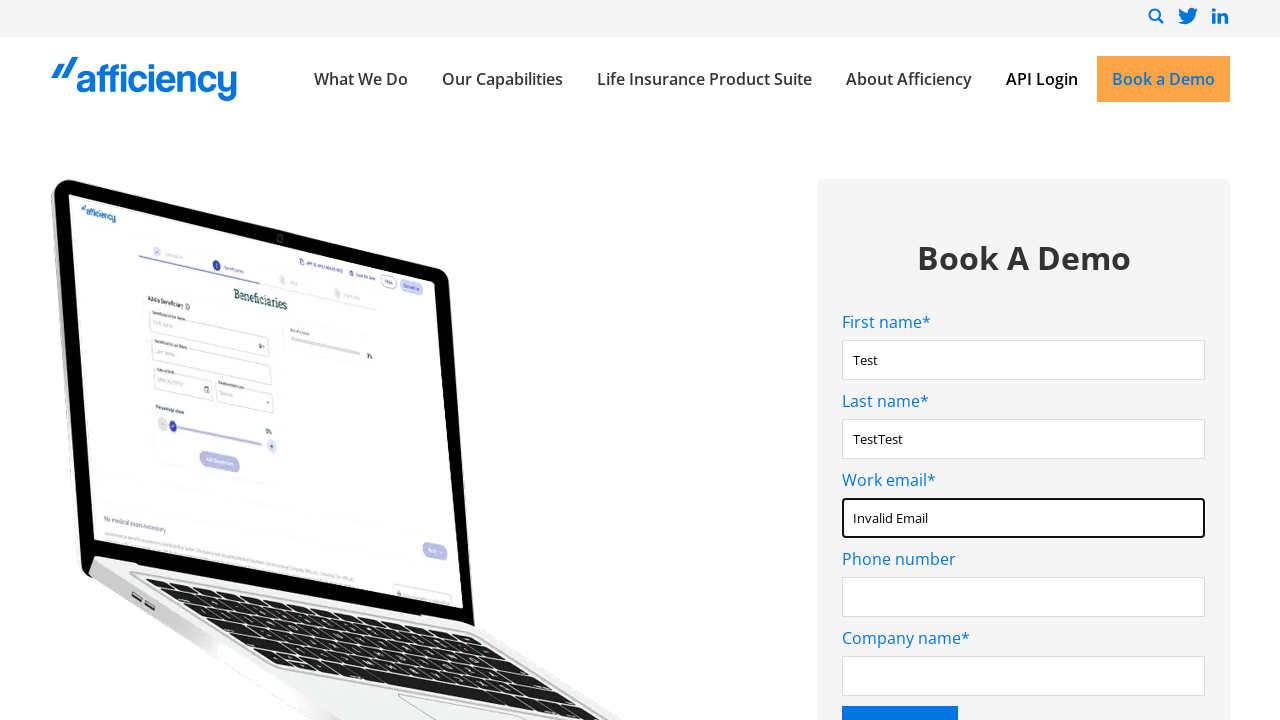

Filled phone field with '5555555555' on input[name='phone']
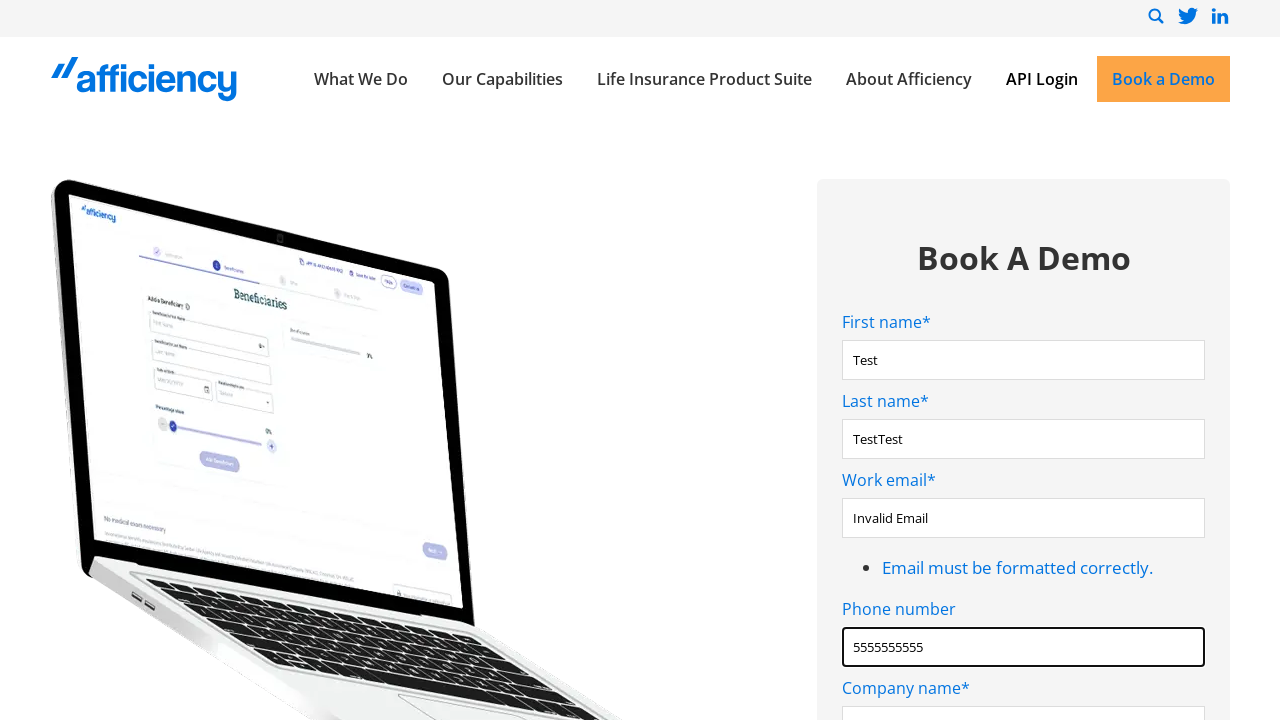

Filled company field with 'Afficiency' on input[name='company']
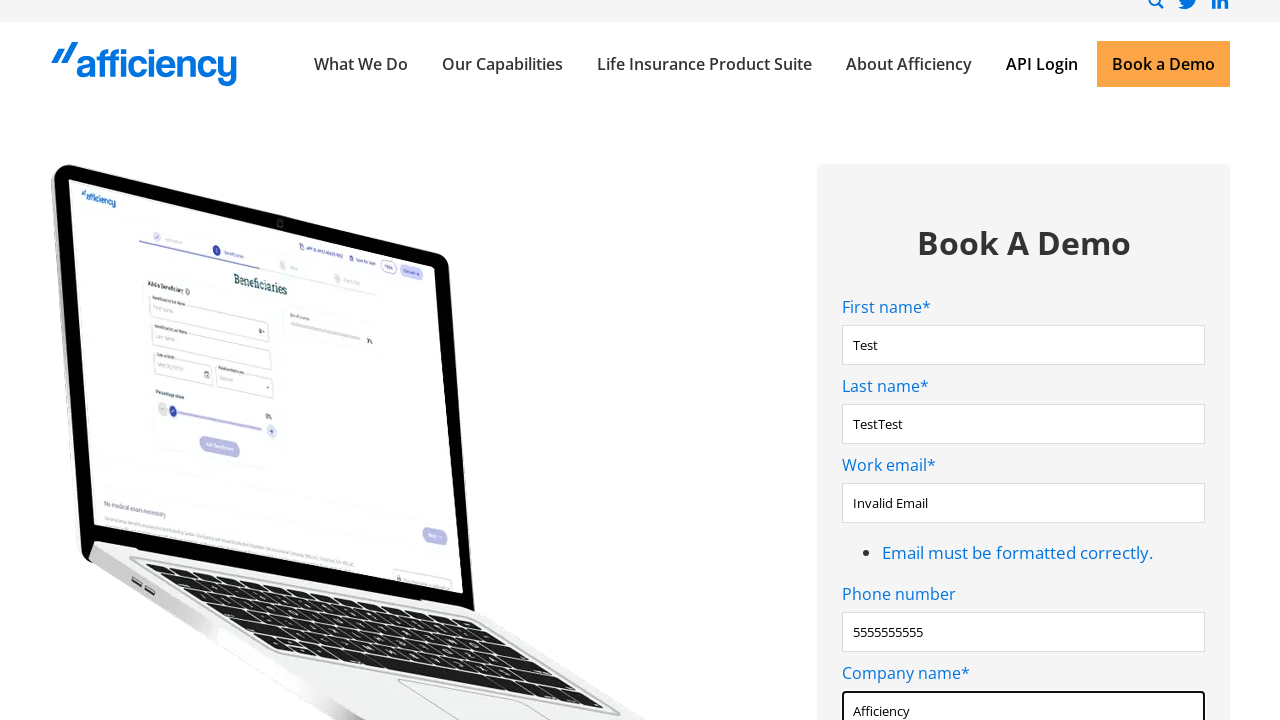

Clicked submit button to submit the form at (900, 360) on input[type='submit']
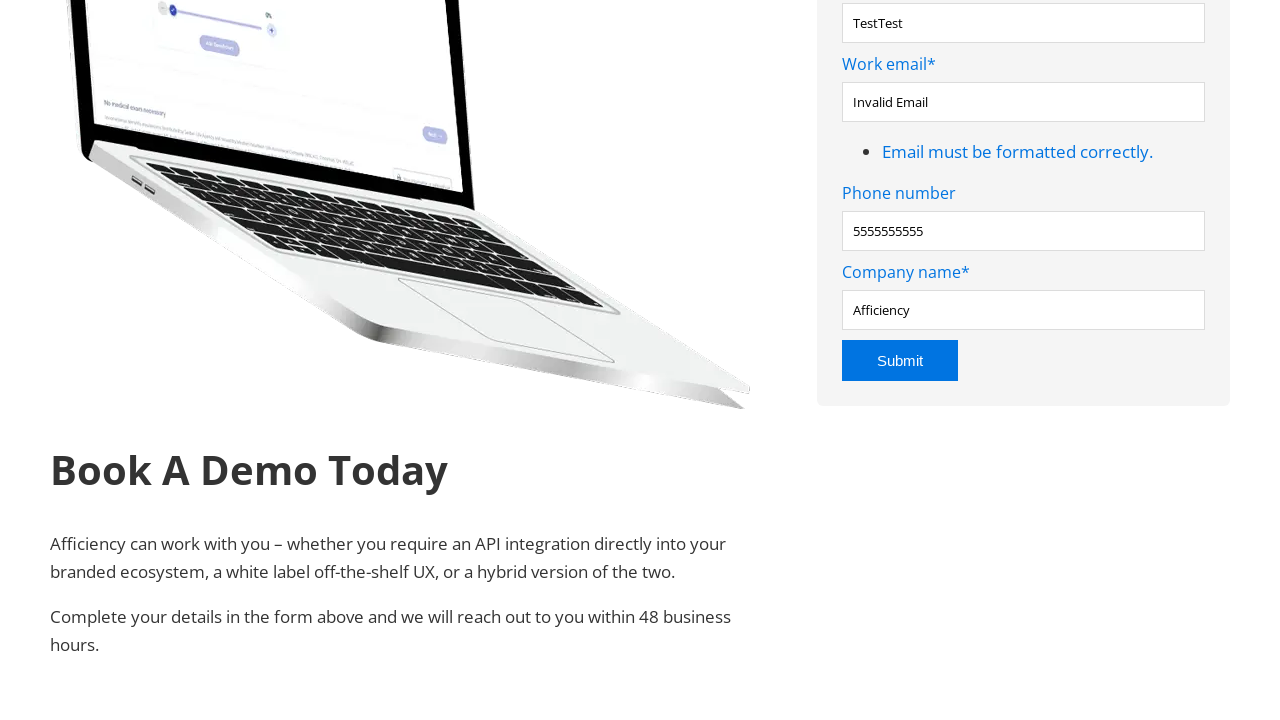

Email validation error message appeared confirming form validation works
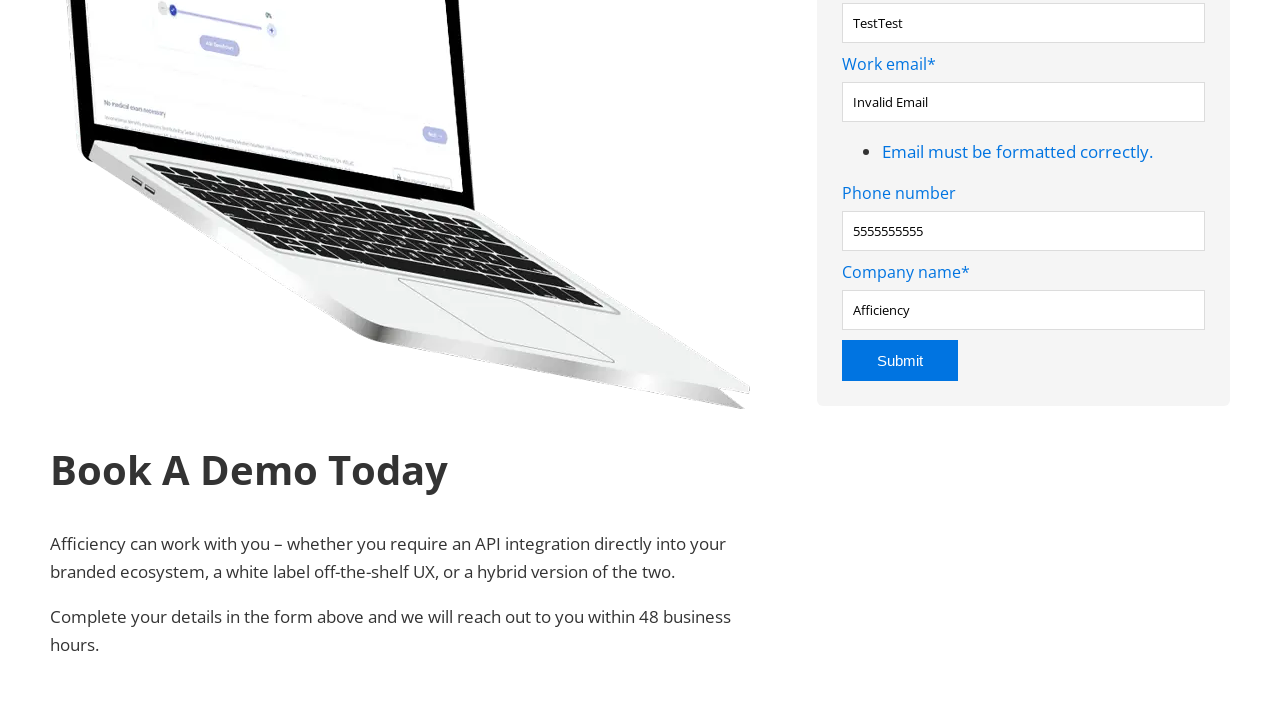

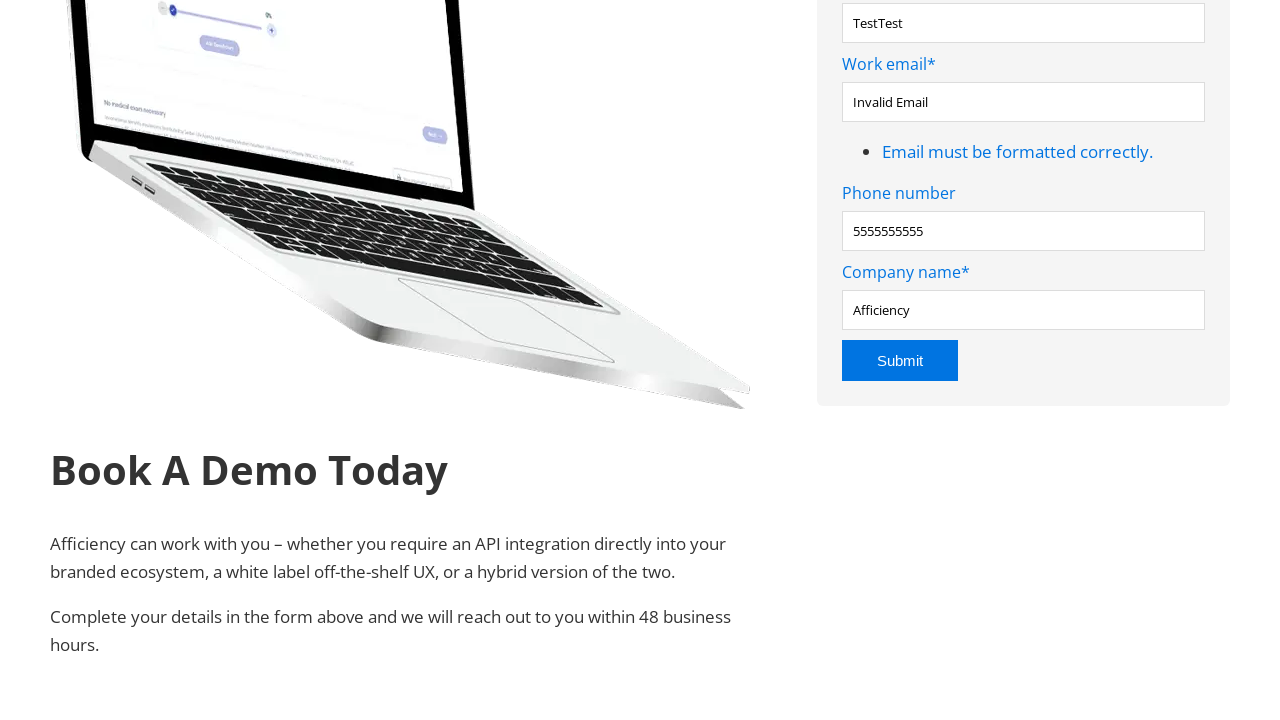